Tests alert and confirm dialog handling, and navigation between pages

Starting URL: https://rahulshettyacademy.com/AutomationPractice/

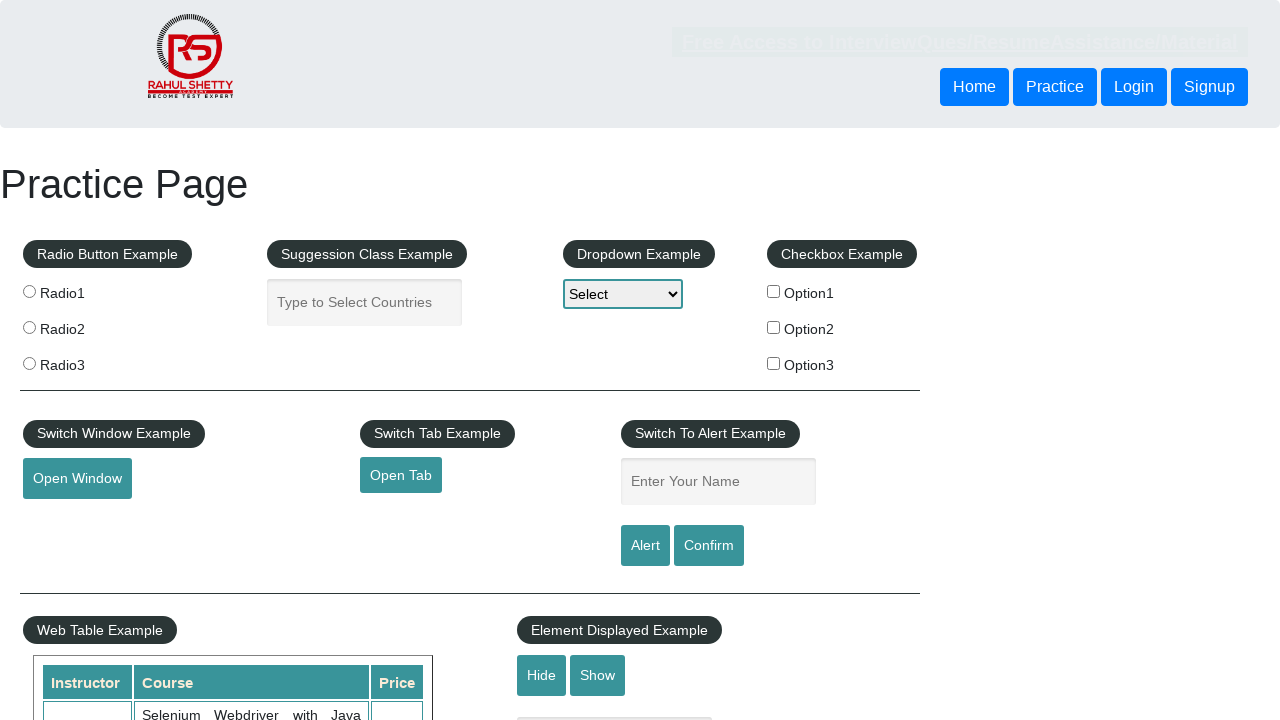

Set up dialog handler to automatically accept alerts and confirms
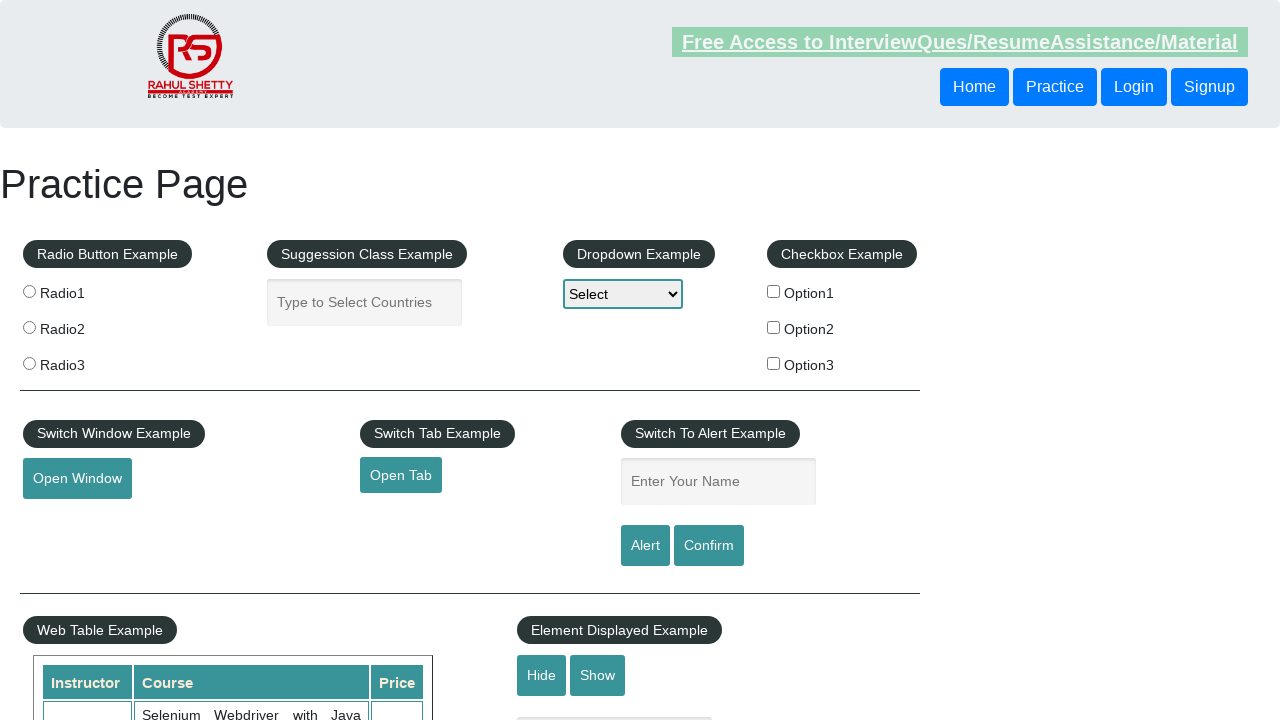

Clicked alert button to trigger alert dialog at (645, 546) on #alertbtn
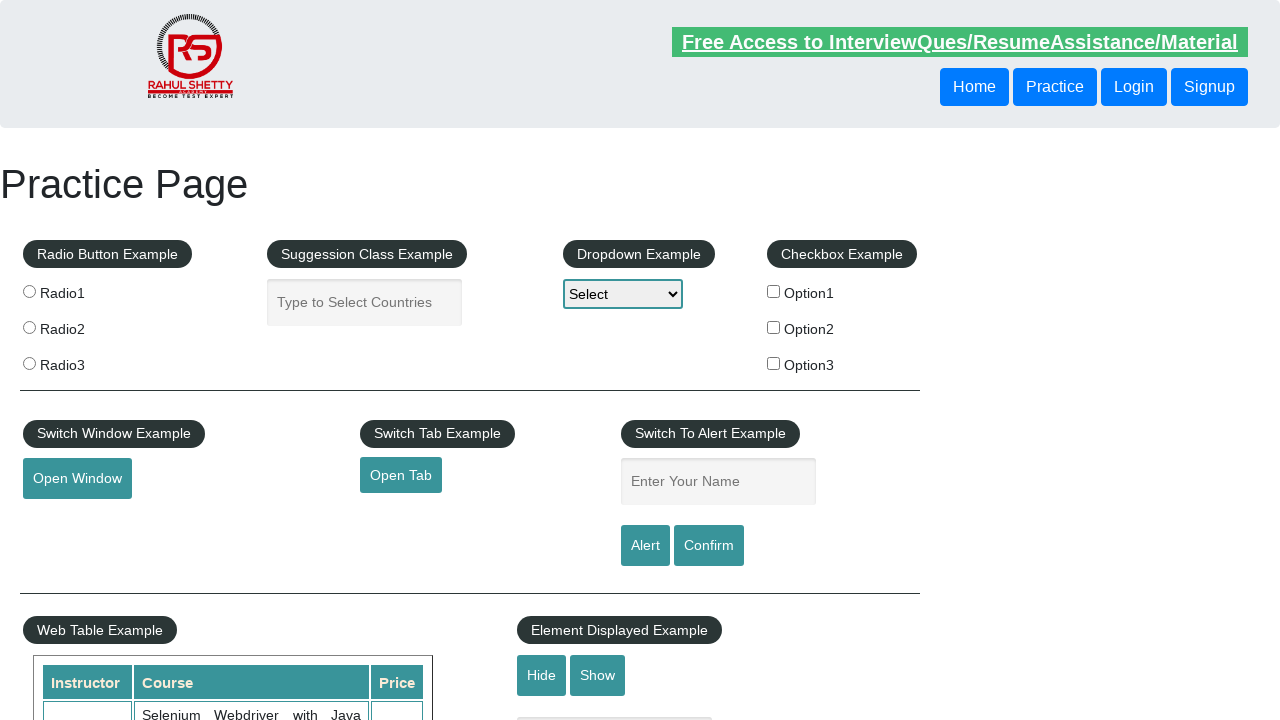

Clicked confirm button to trigger confirm dialog at (709, 546) on #confirmbtn
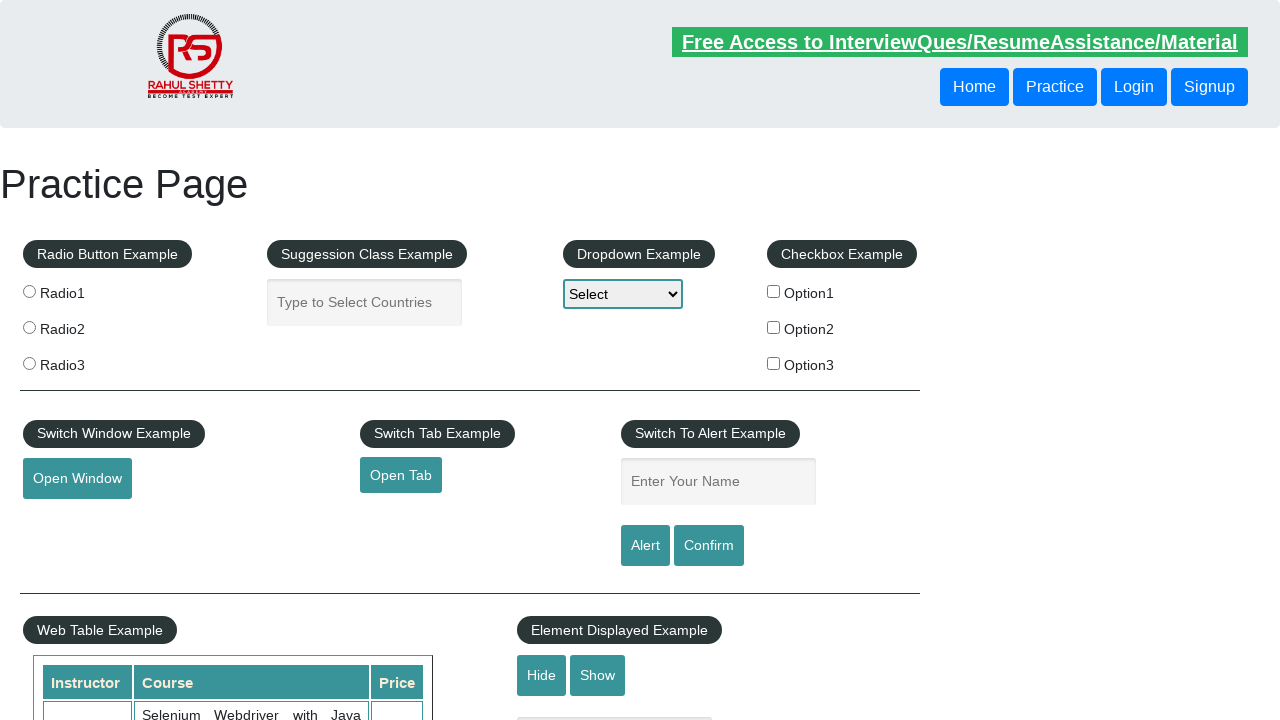

Removed target attribute from open tab link to open in same tab
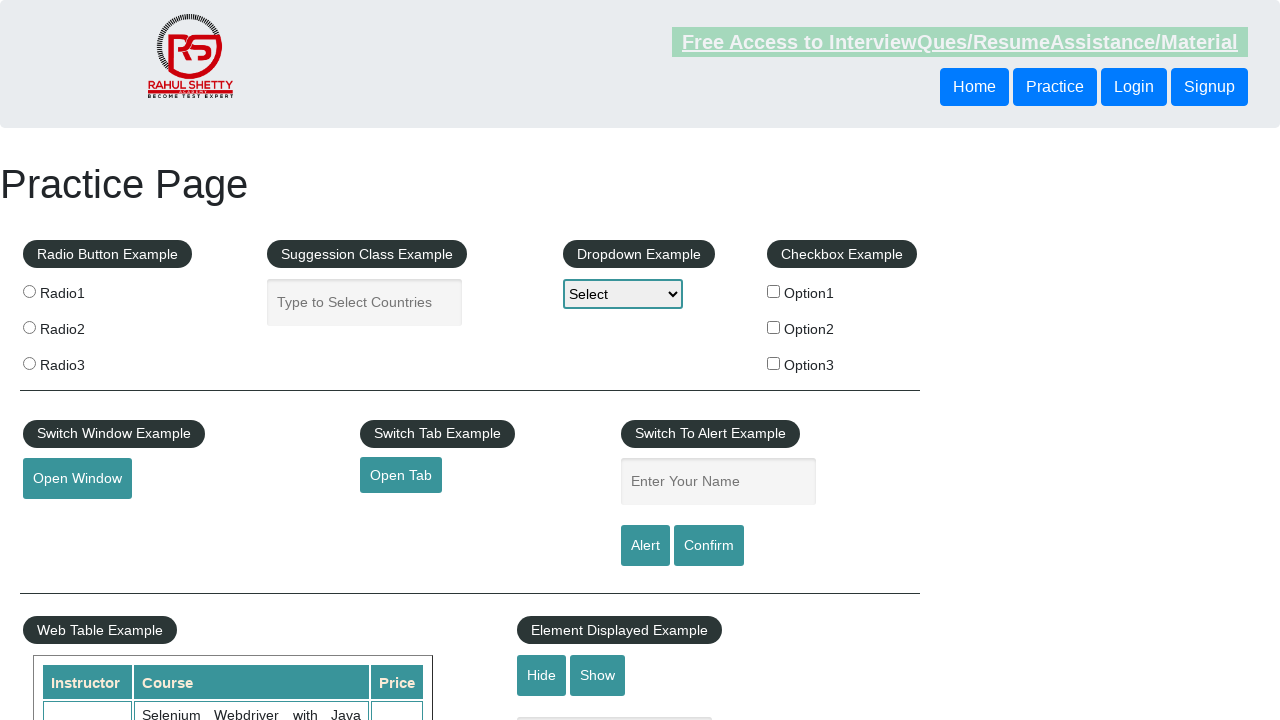

Clicked open tab button to navigate to new page in same tab at (401, 475) on #opentab
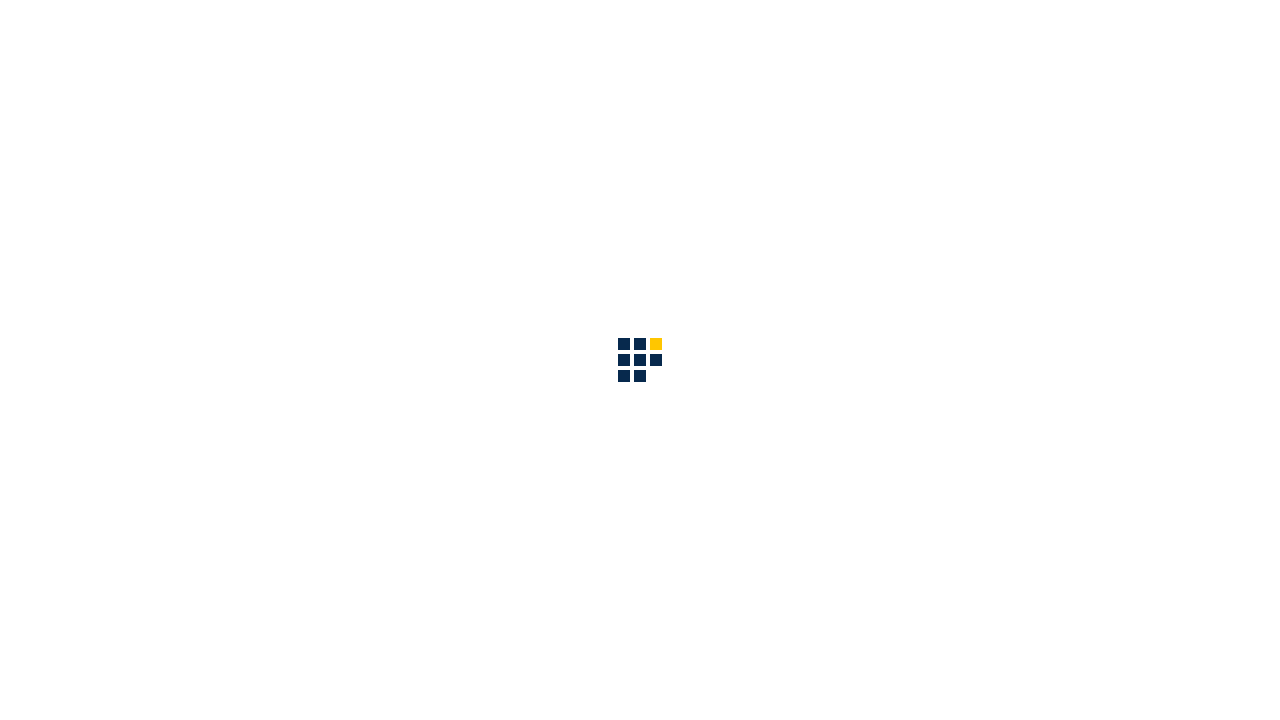

Navigated back to previous page
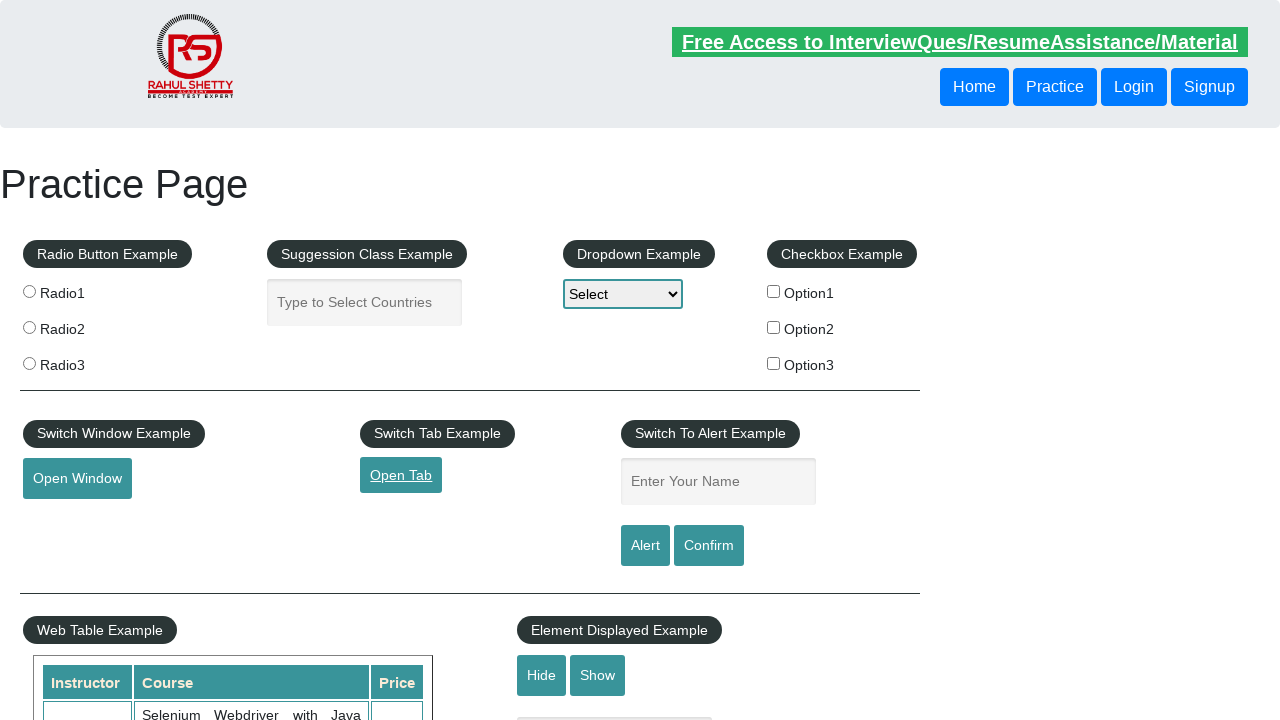

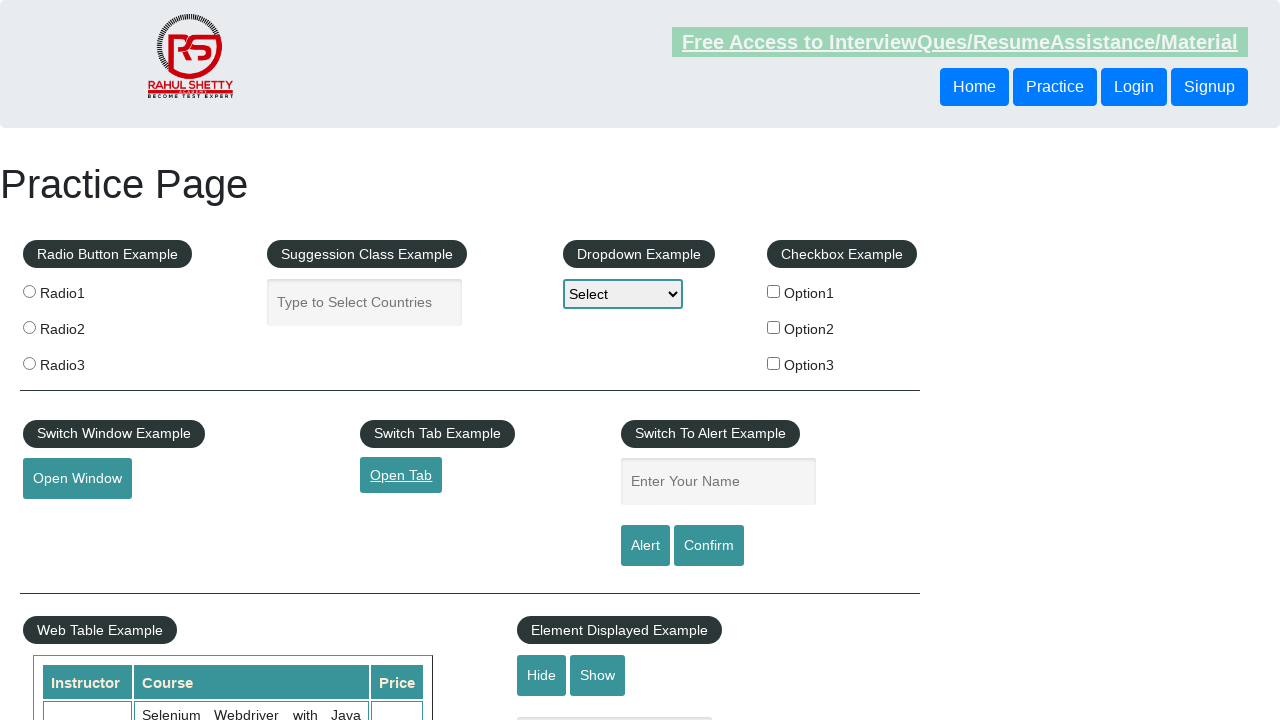